Tests login error handling by entering invalid credentials and verifying appropriate error message is displayed

Starting URL: https://parabank.parasoft.com/parabank/index.htm

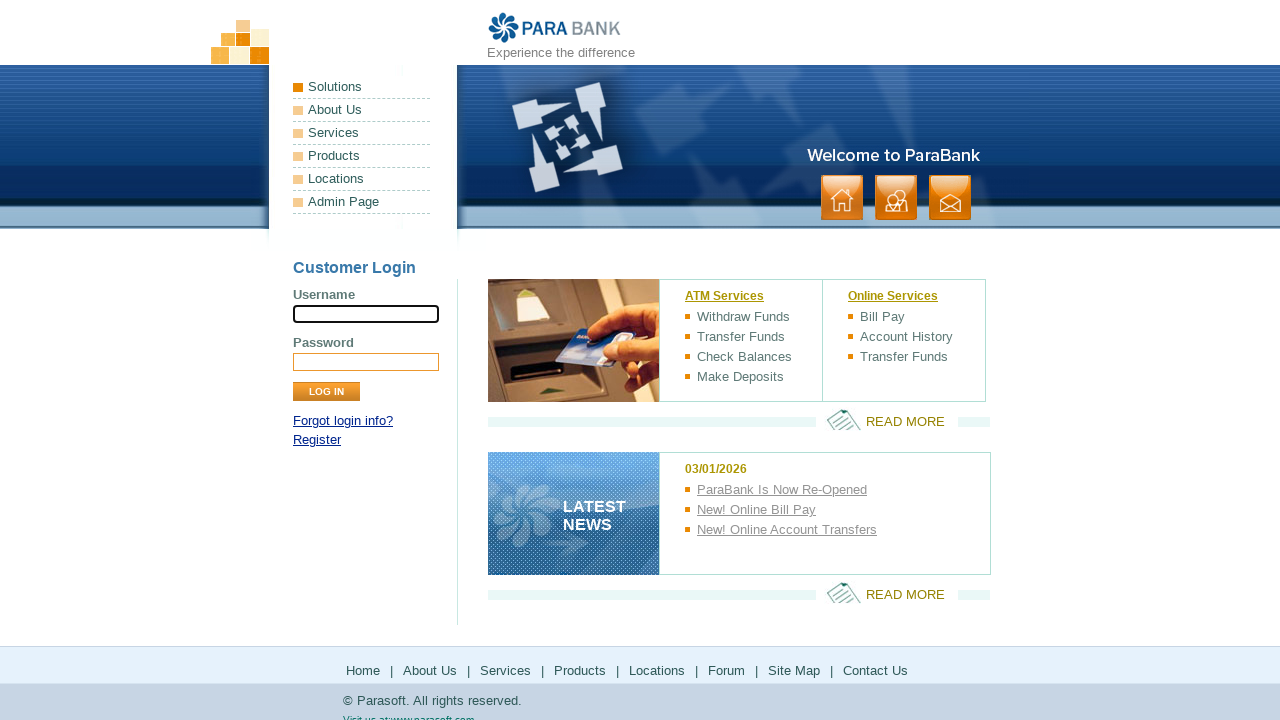

Filled username field with invalid username 'invaliduser9283' on input[name='username']
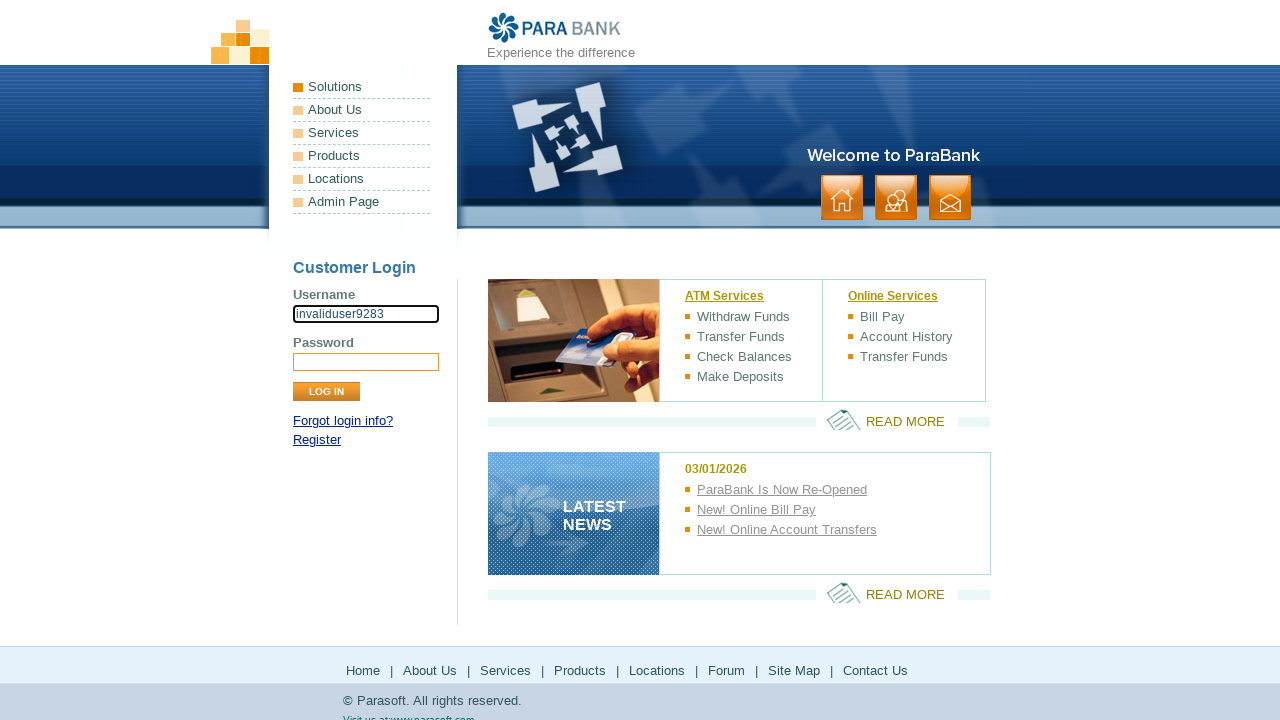

Filled password field with 'wrongpassword456' on input[name='password']
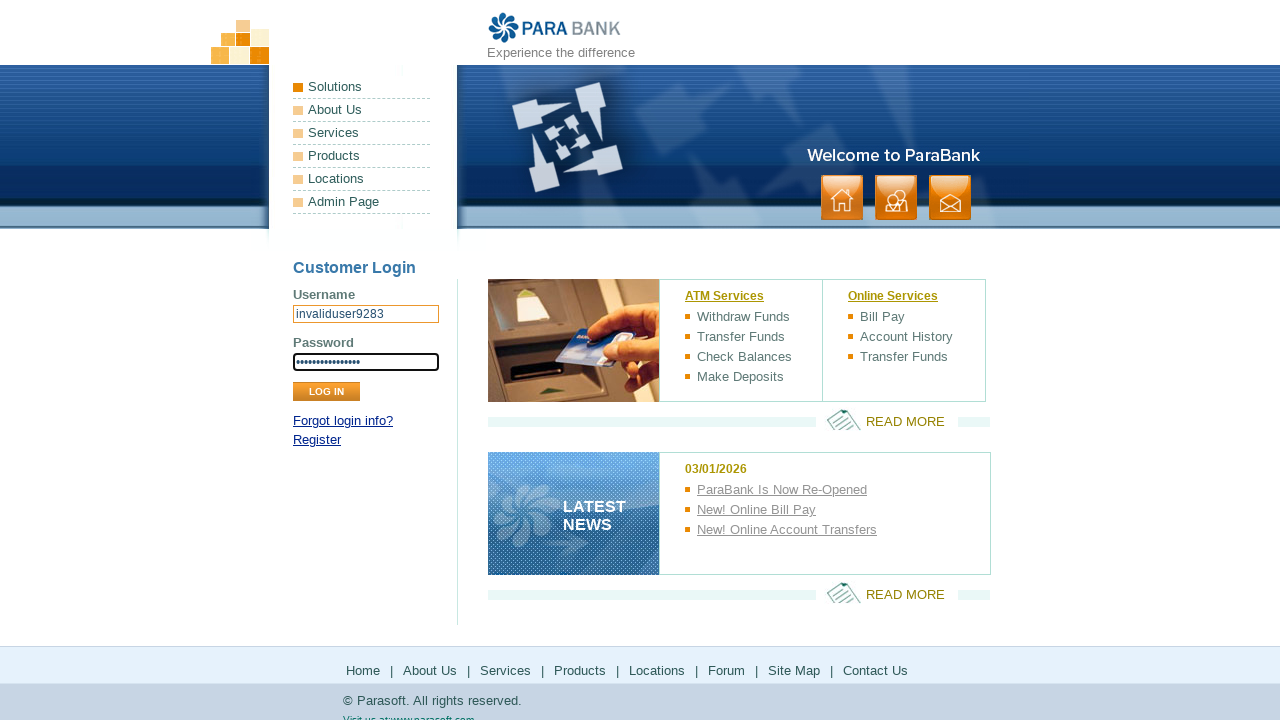

Clicked Log In button to attempt login with invalid credentials at (326, 392) on input[value='Log In']
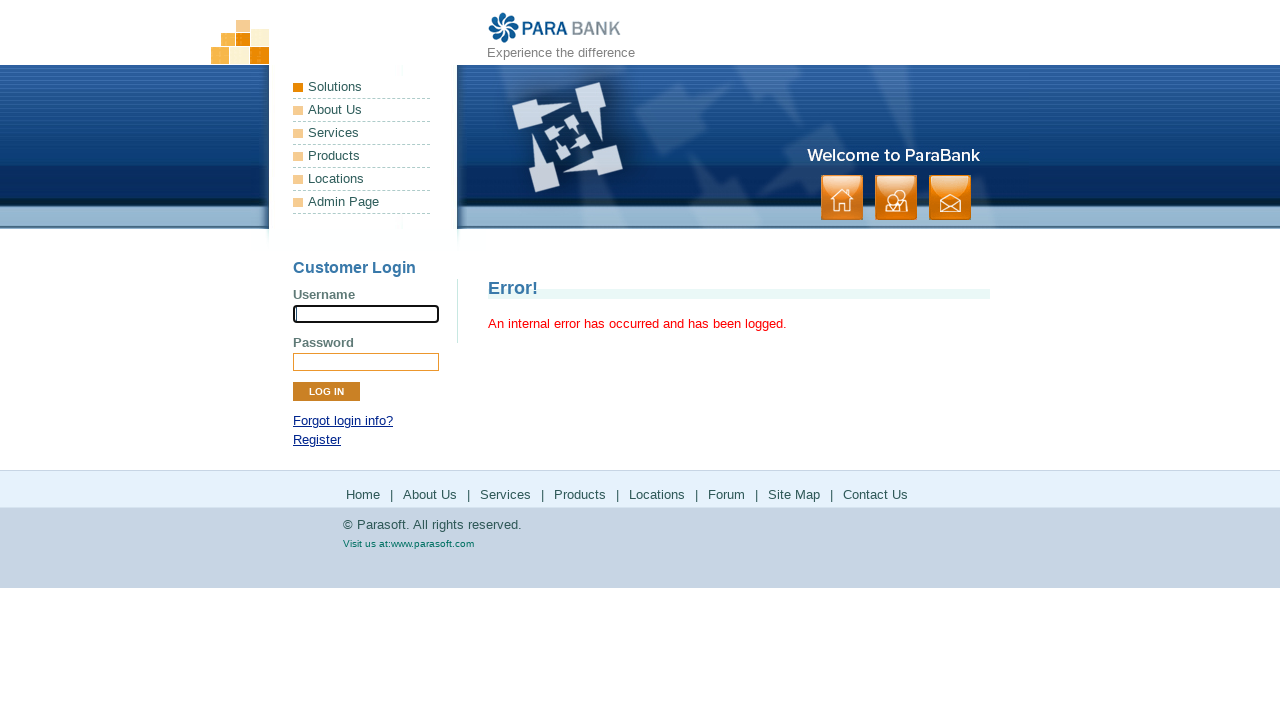

Error message displayed after failed login attempt
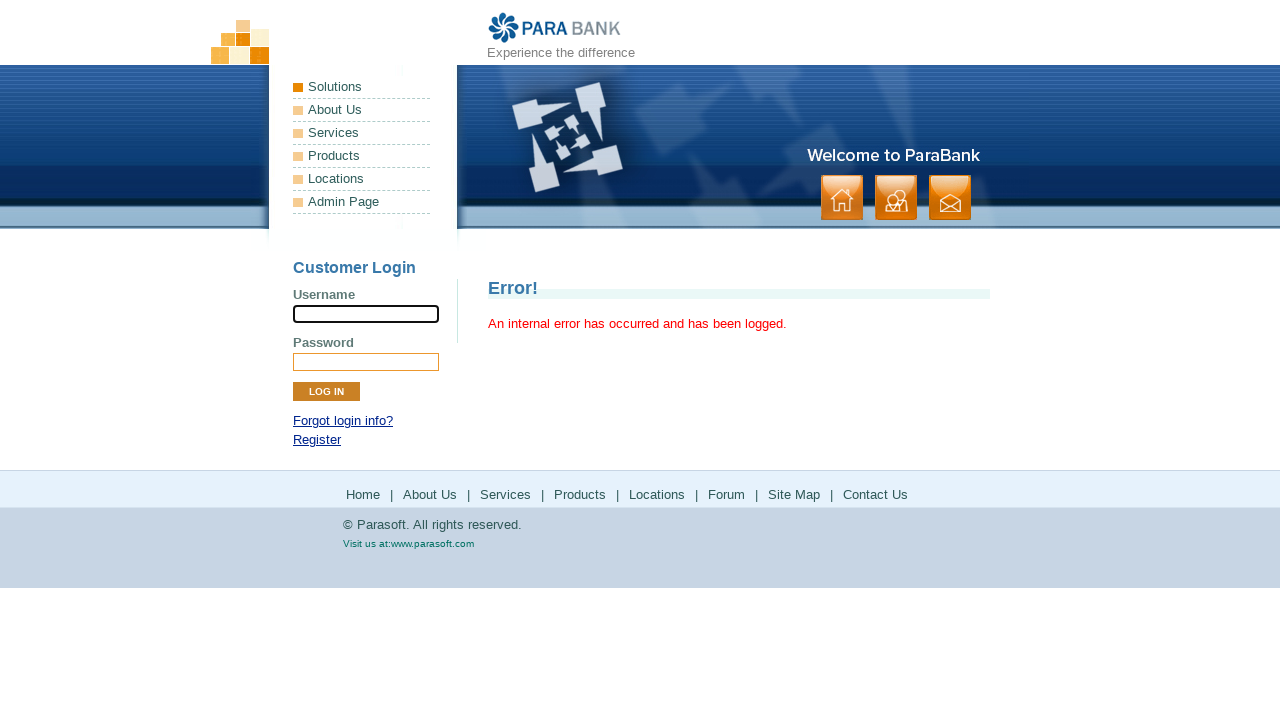

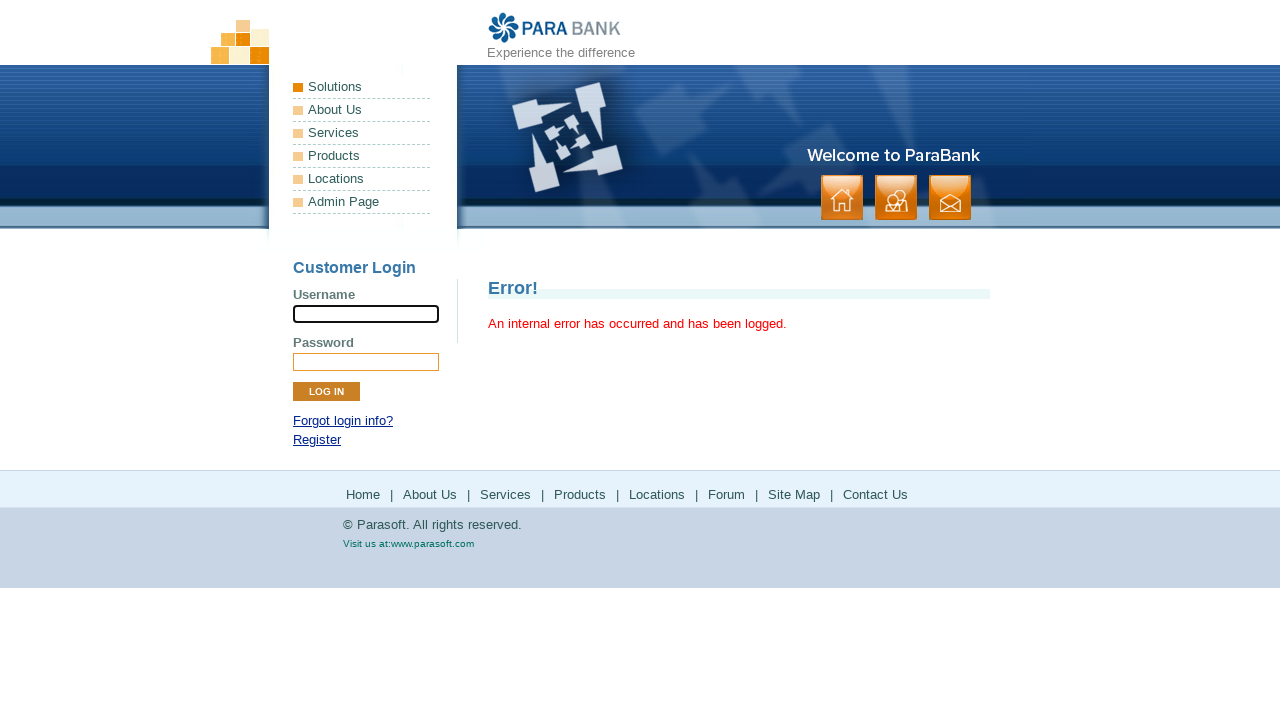